Tests clicking the Full Image button on JPL Space page and verifies the featured image modal appears

Starting URL: https://data-class-jpl-space.s3.amazonaws.com/JPL_Space/index.html

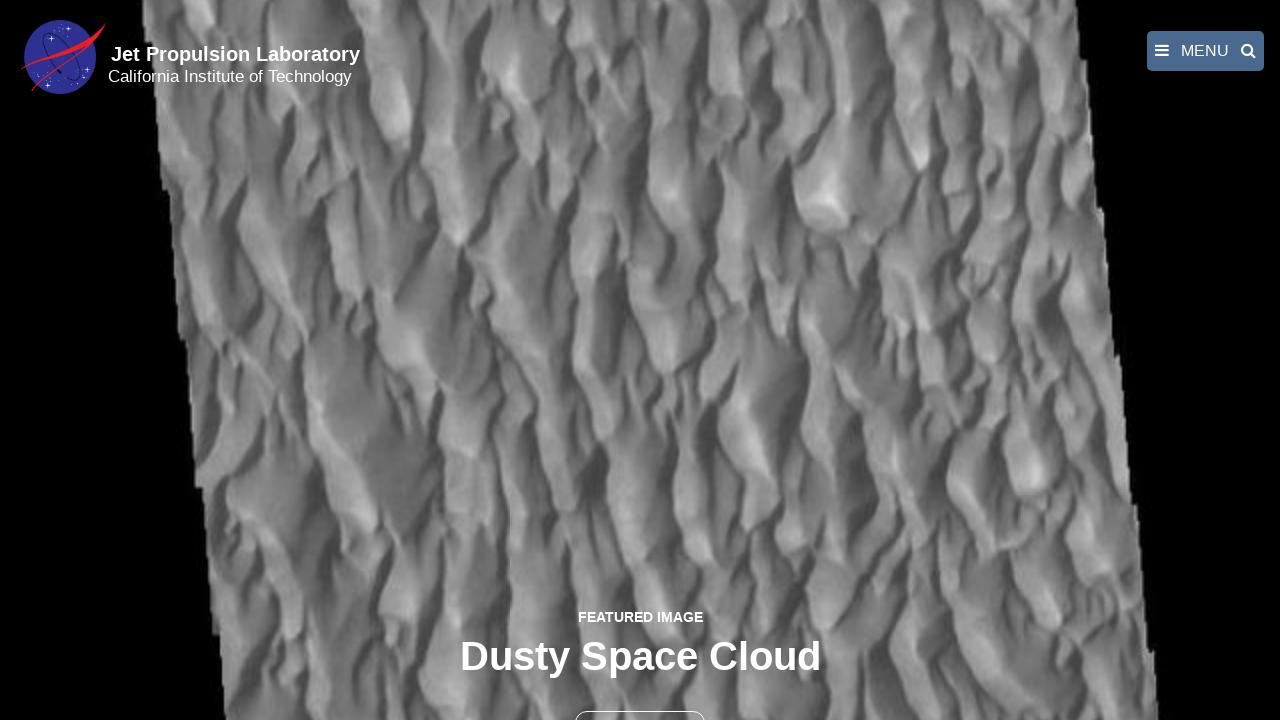

Clicked the Full Image button on JPL Space page at (640, 699) on button >> nth=1
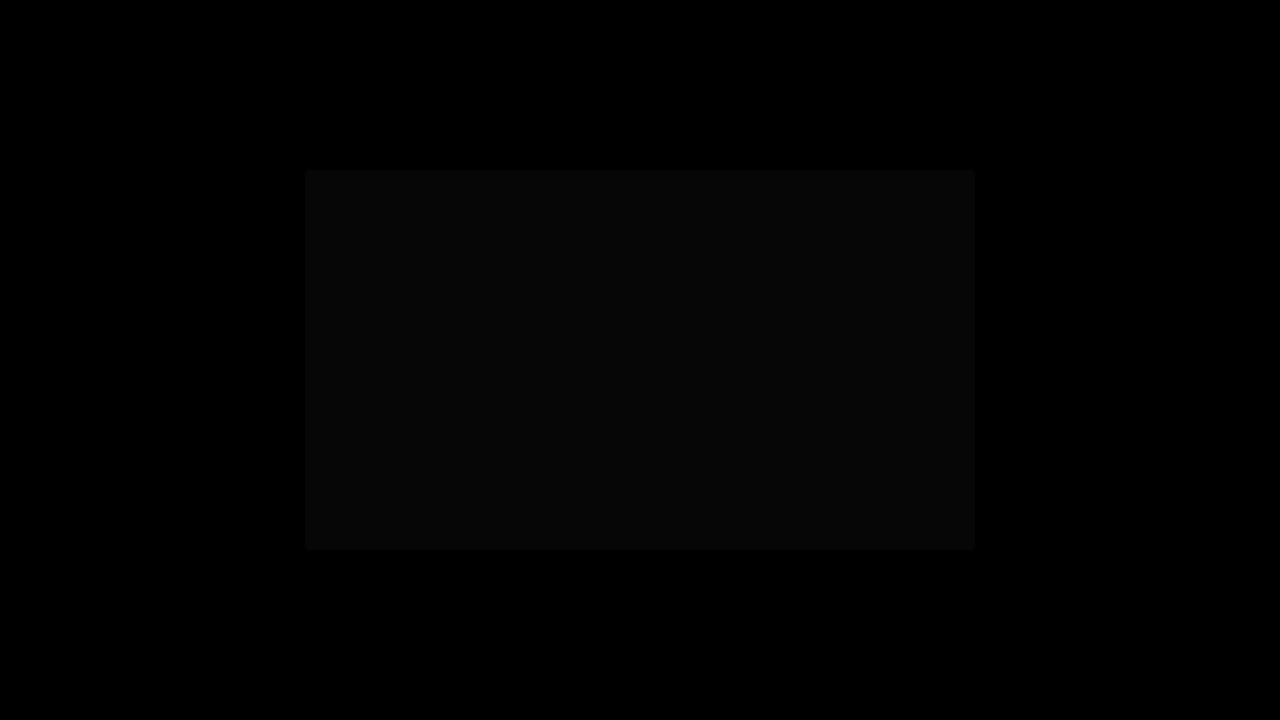

Featured image modal appeared with fancybox image
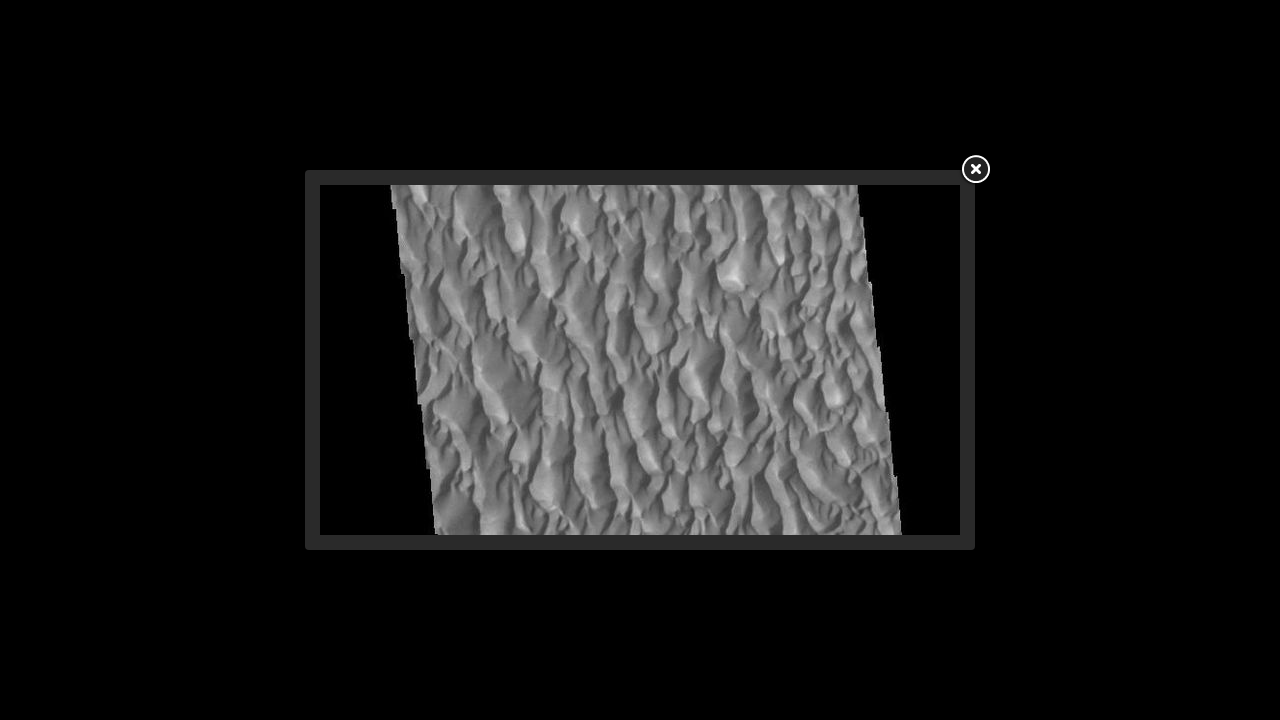

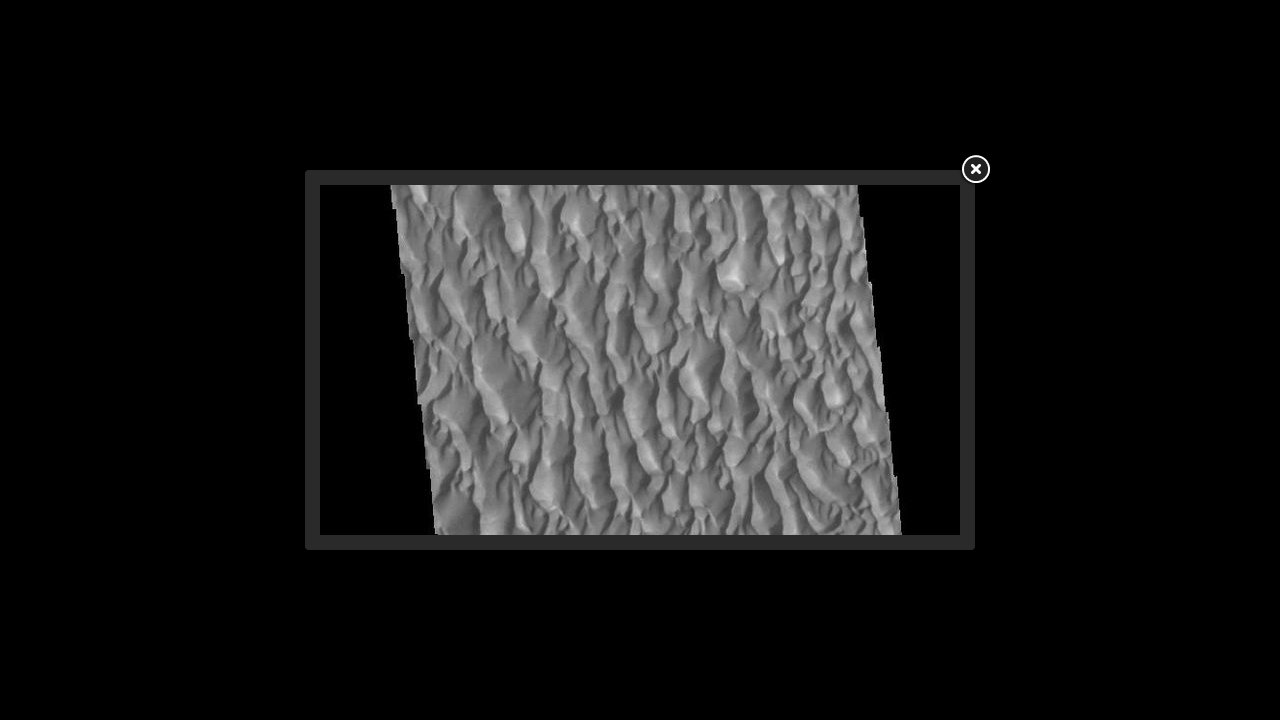